Tests hover functionality by hovering over three images and verifying that user information text becomes visible on each hover action.

Starting URL: https://practice.cydeo.com/hovers

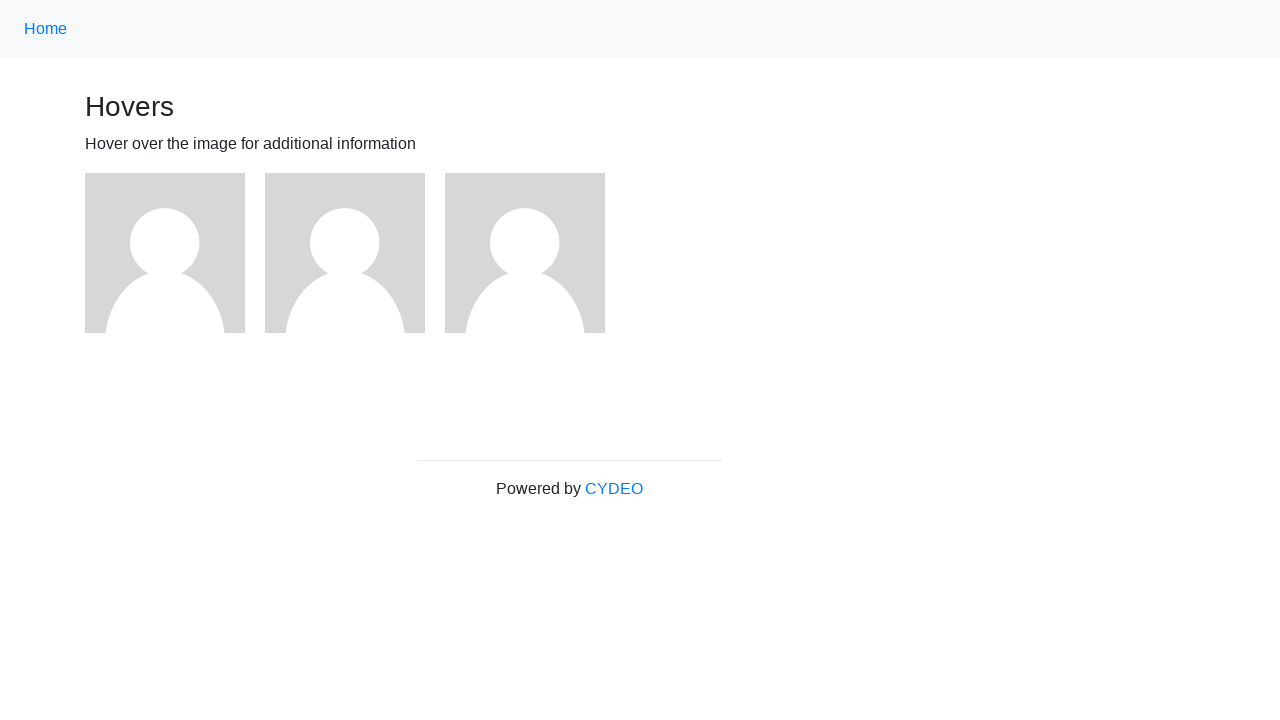

Hovered over first image at (165, 253) on (//img)[1]
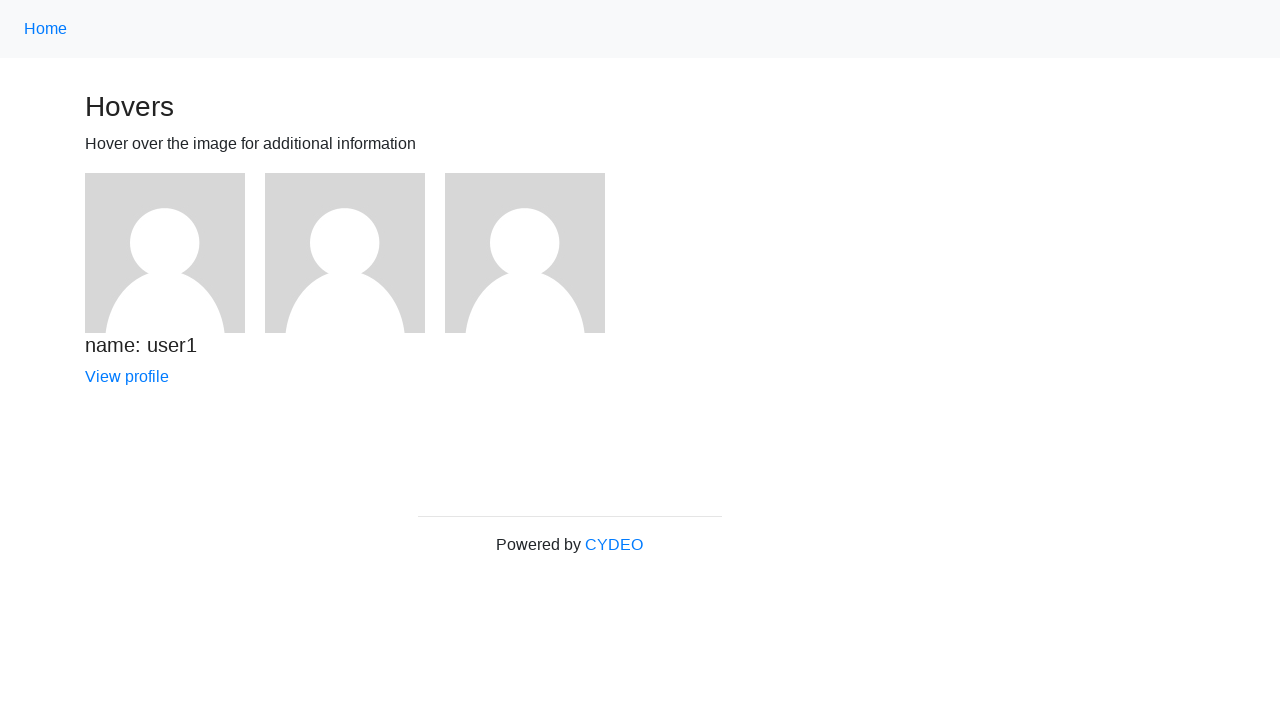

Verified user1 text is displayed
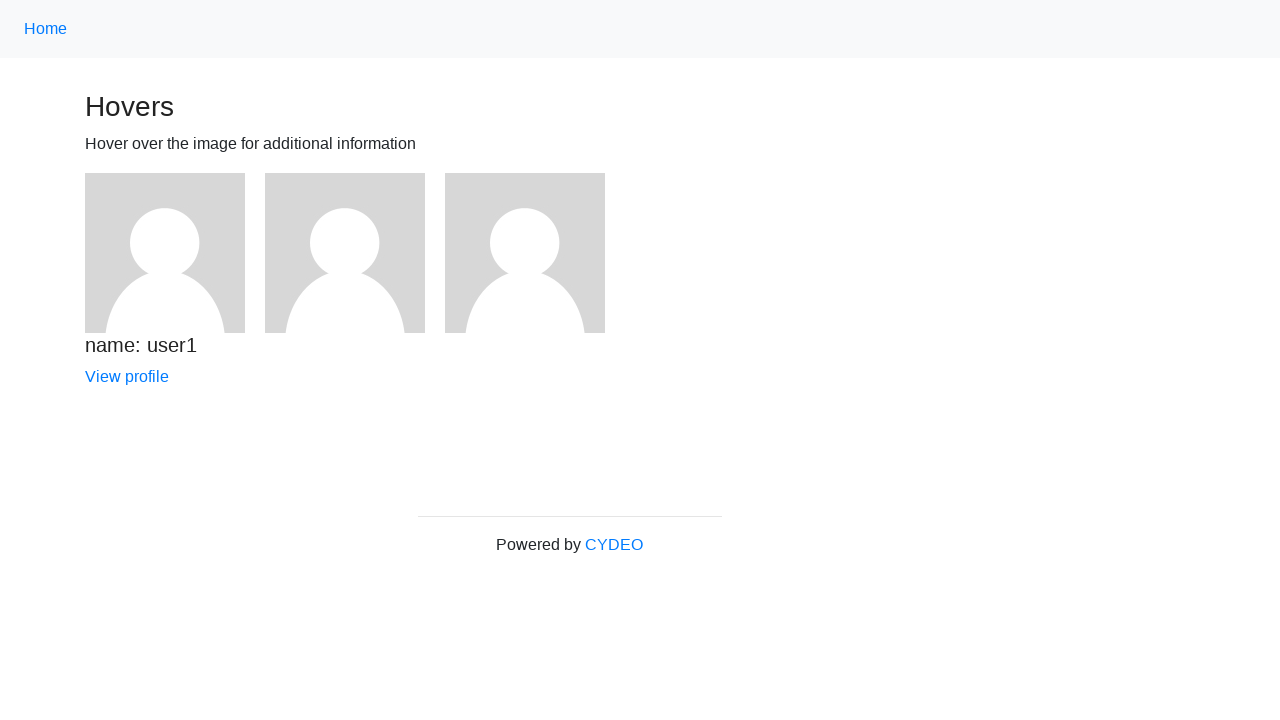

Hovered over second image at (345, 253) on (//img)[2]
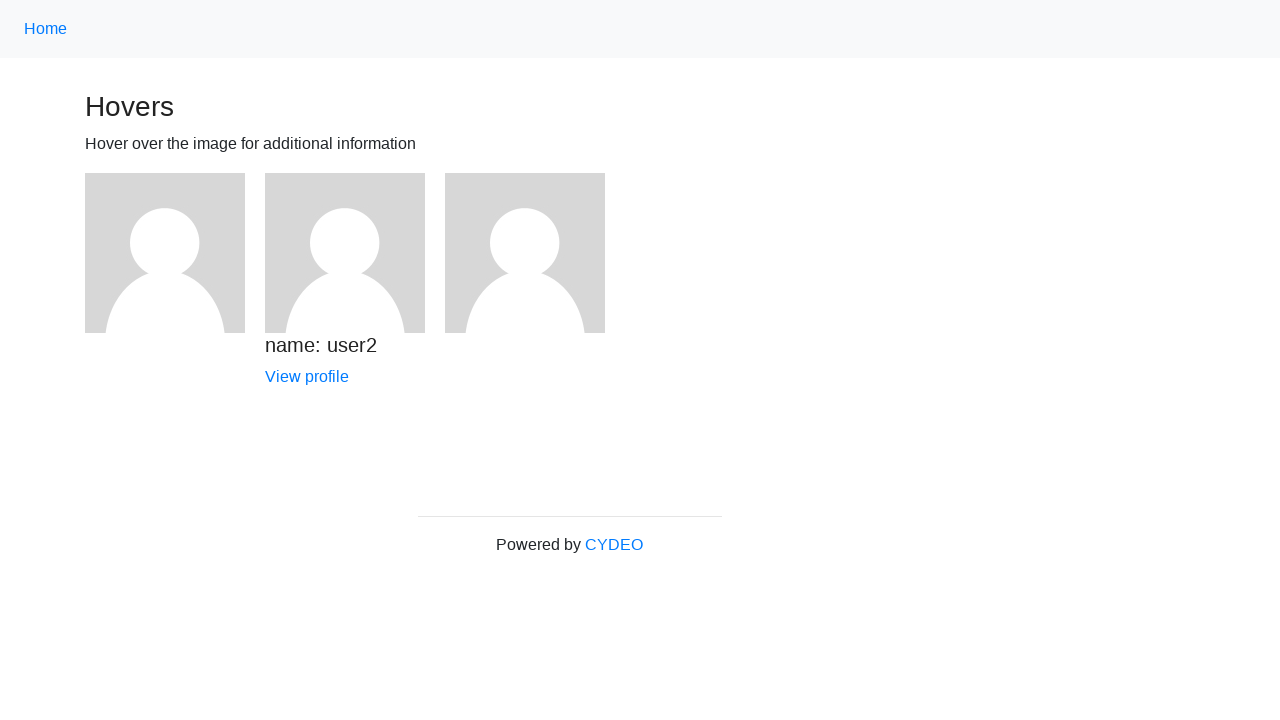

Verified user2 text is displayed
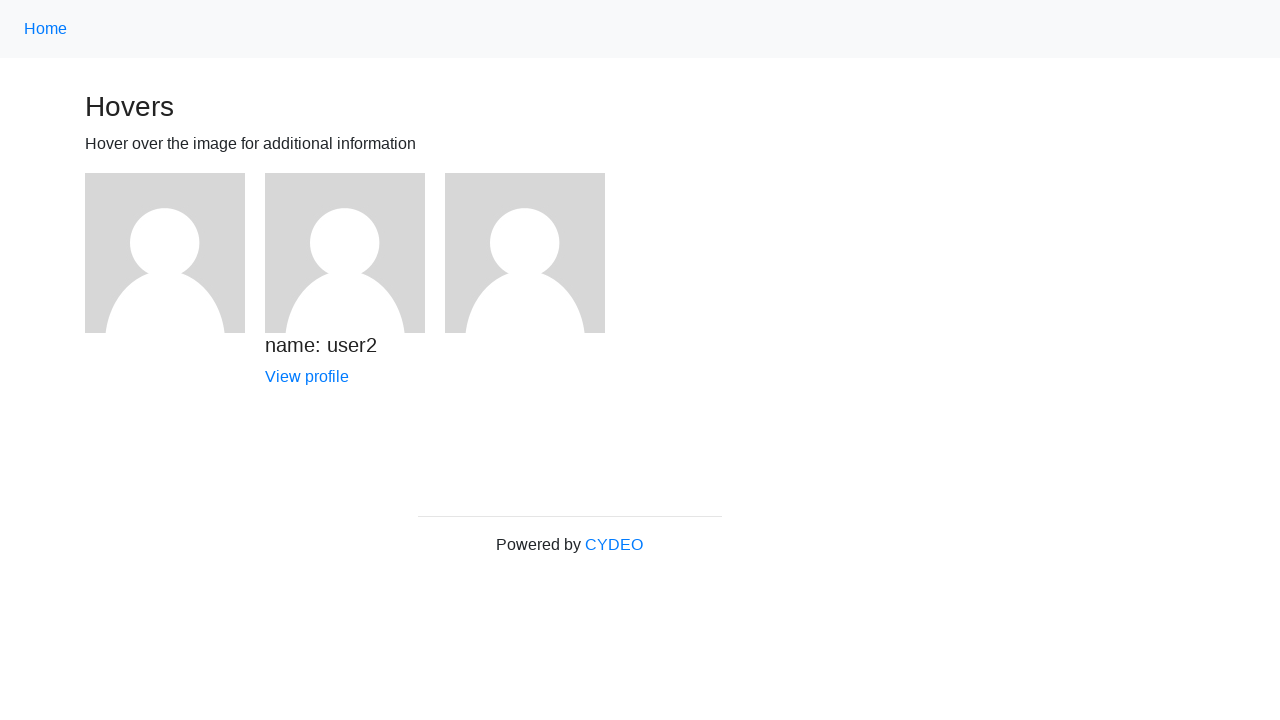

Hovered over third image at (525, 253) on (//img)[3]
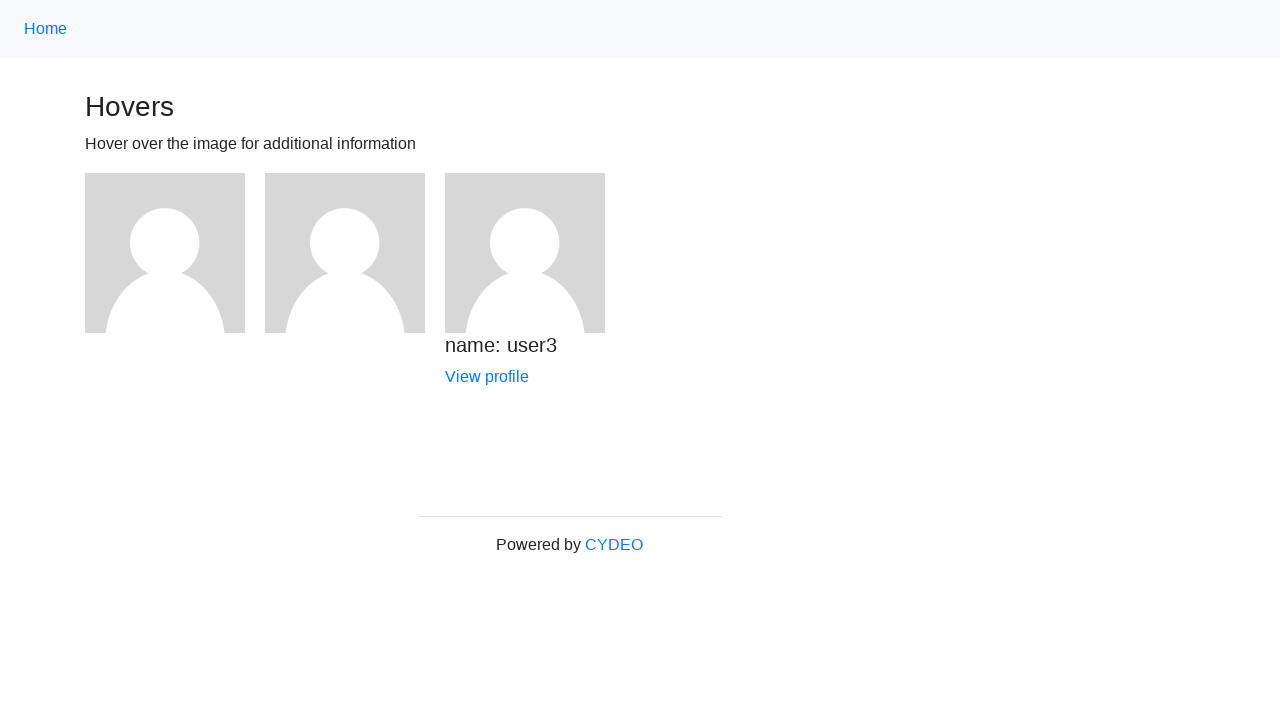

Verified user3 text is displayed
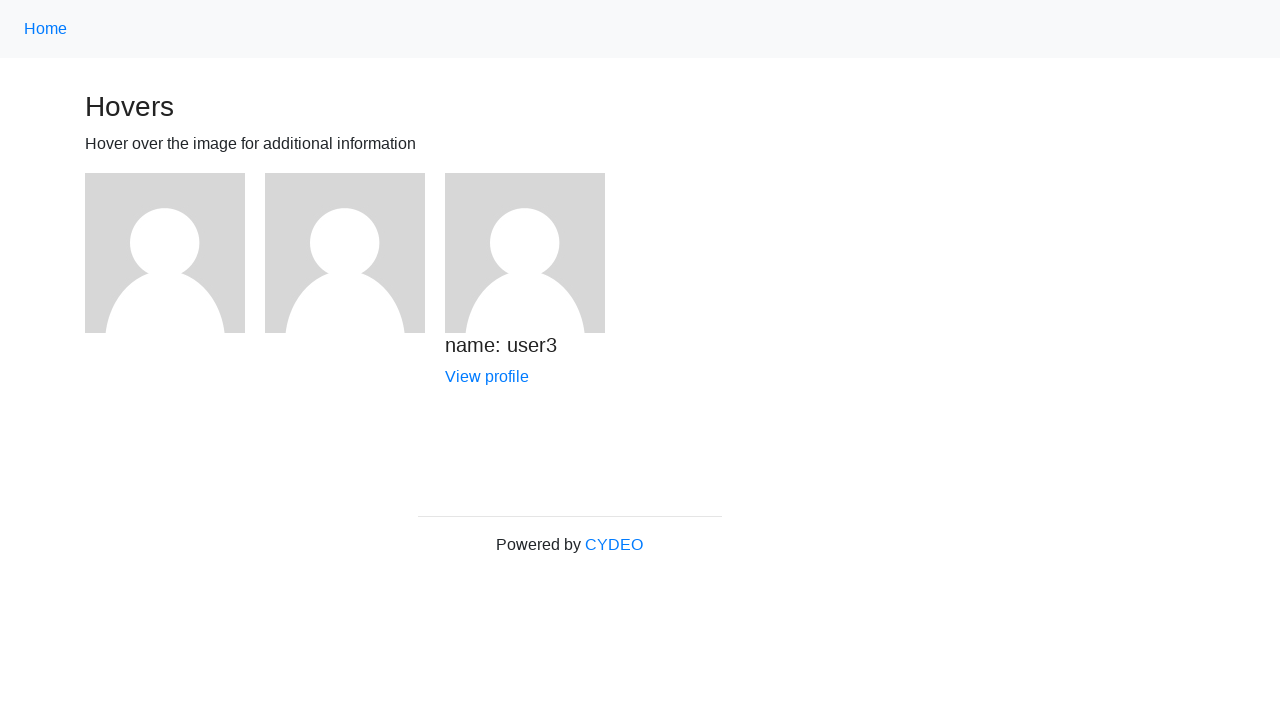

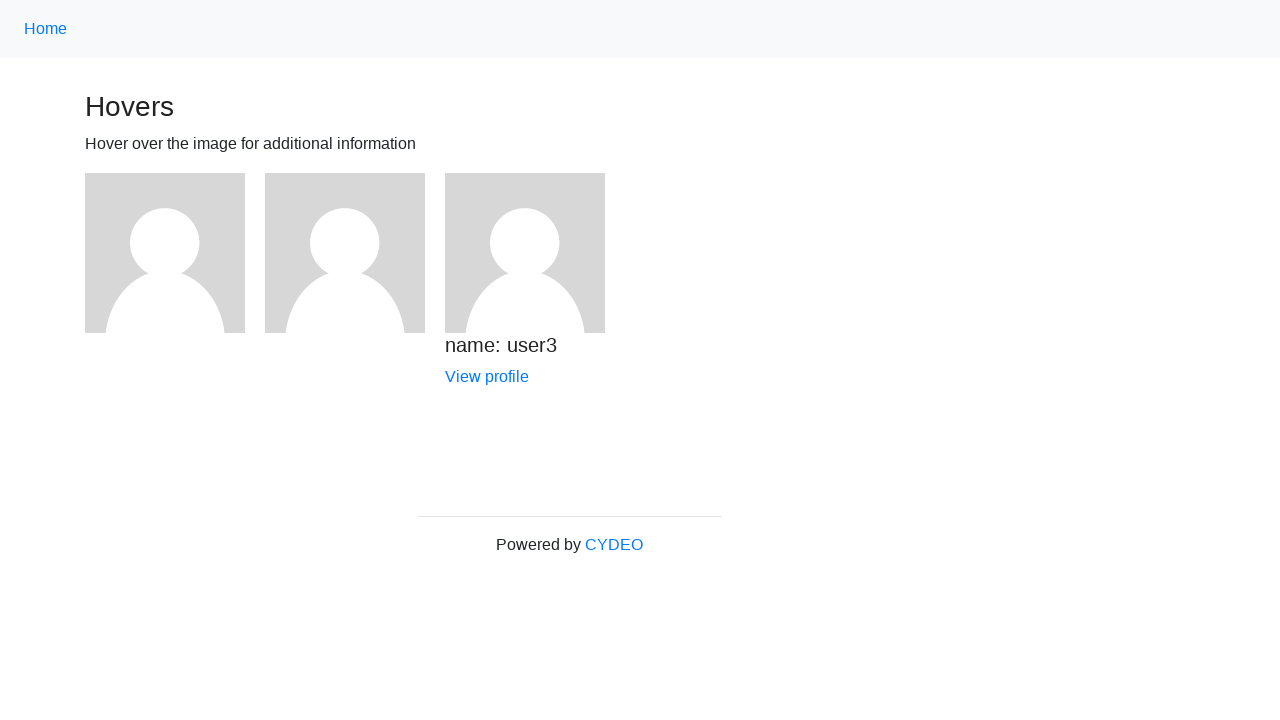